Tests drag and drop functionality on the jQuery UI droppable demo page by switching into an iframe and dragging an element onto a drop target

Starting URL: http://jqueryui.com/droppable/

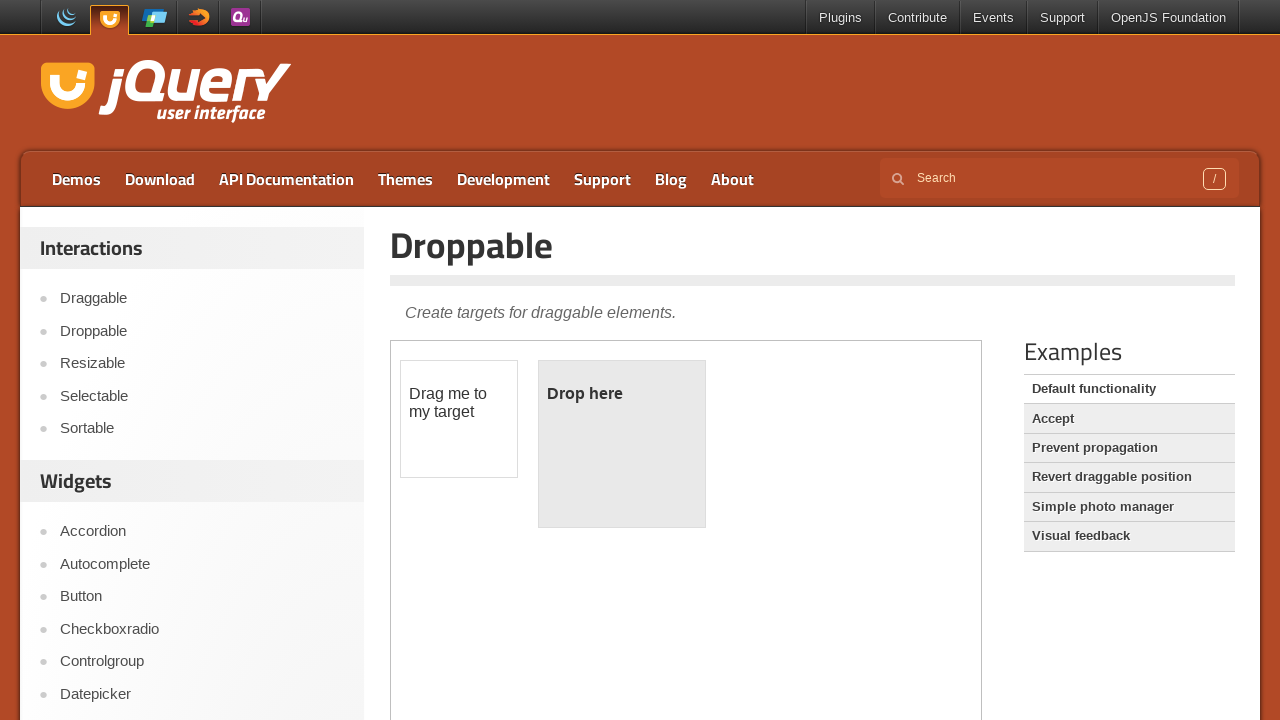

Located the demo iframe
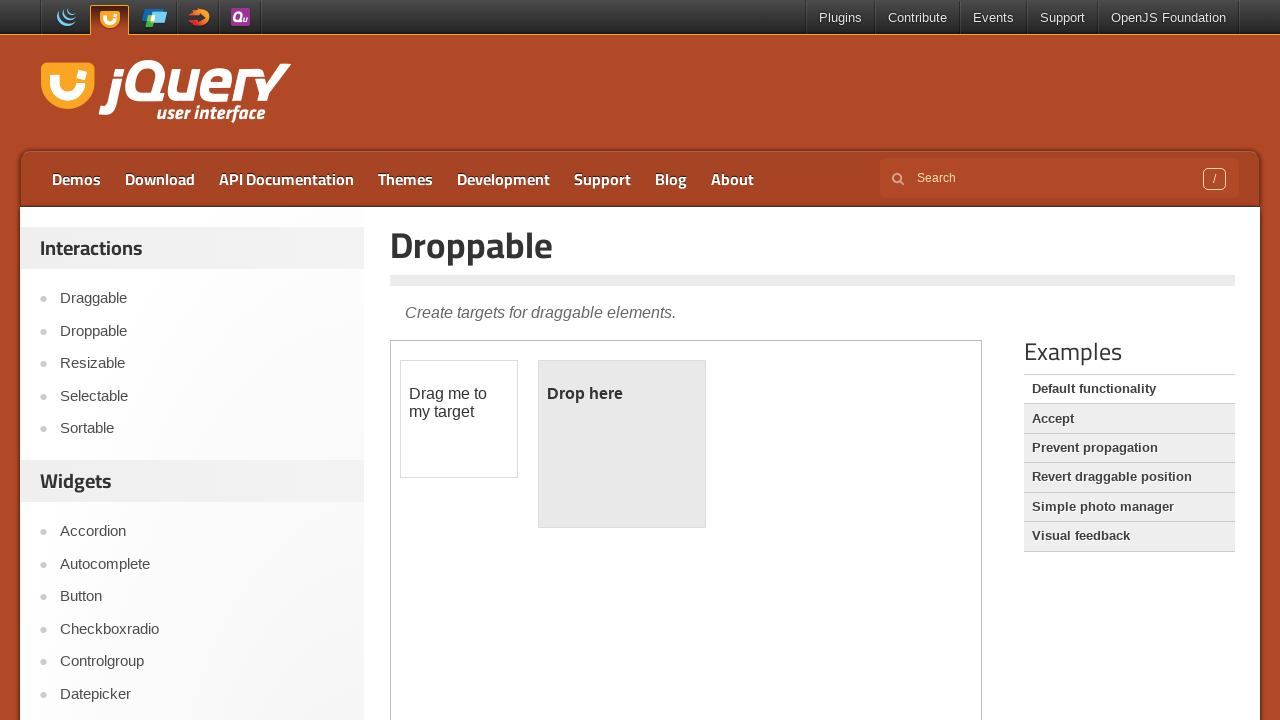

Clicked on the draggable element at (459, 419) on iframe.demo-frame >> internal:control=enter-frame >> #draggable
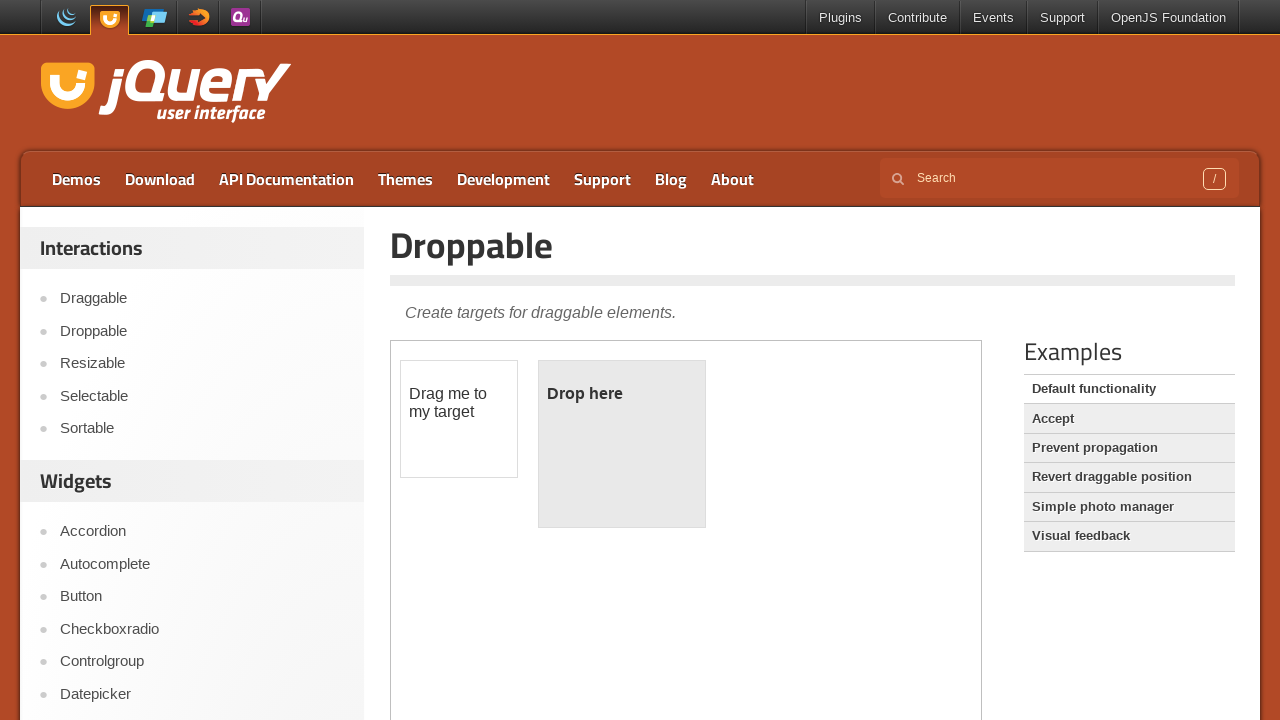

Located the draggable source element
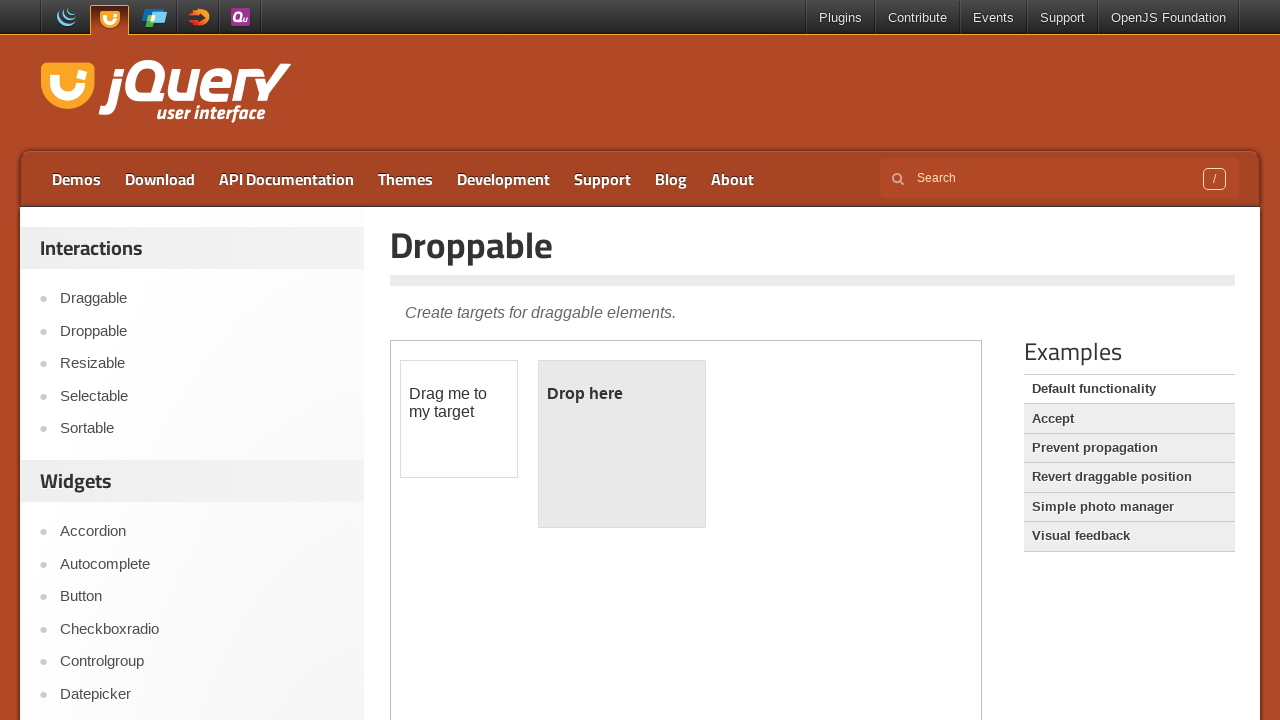

Located the droppable target element
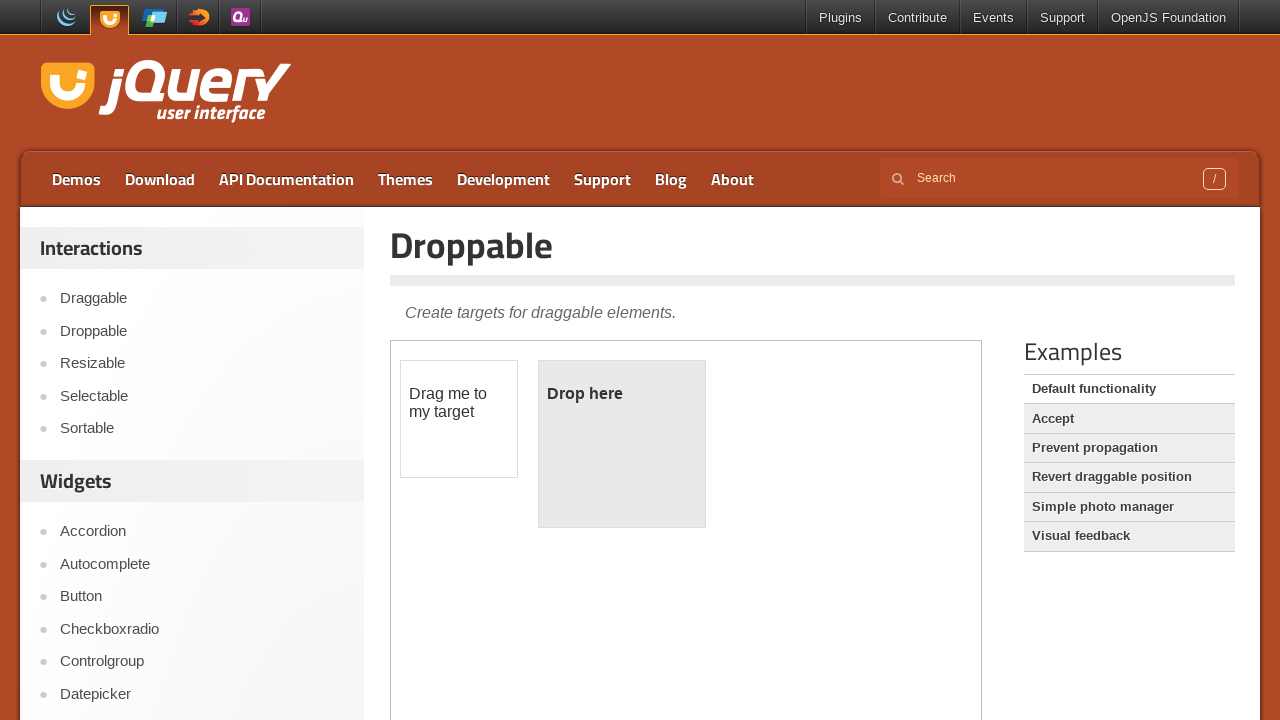

Dragged the element onto the drop target at (622, 444)
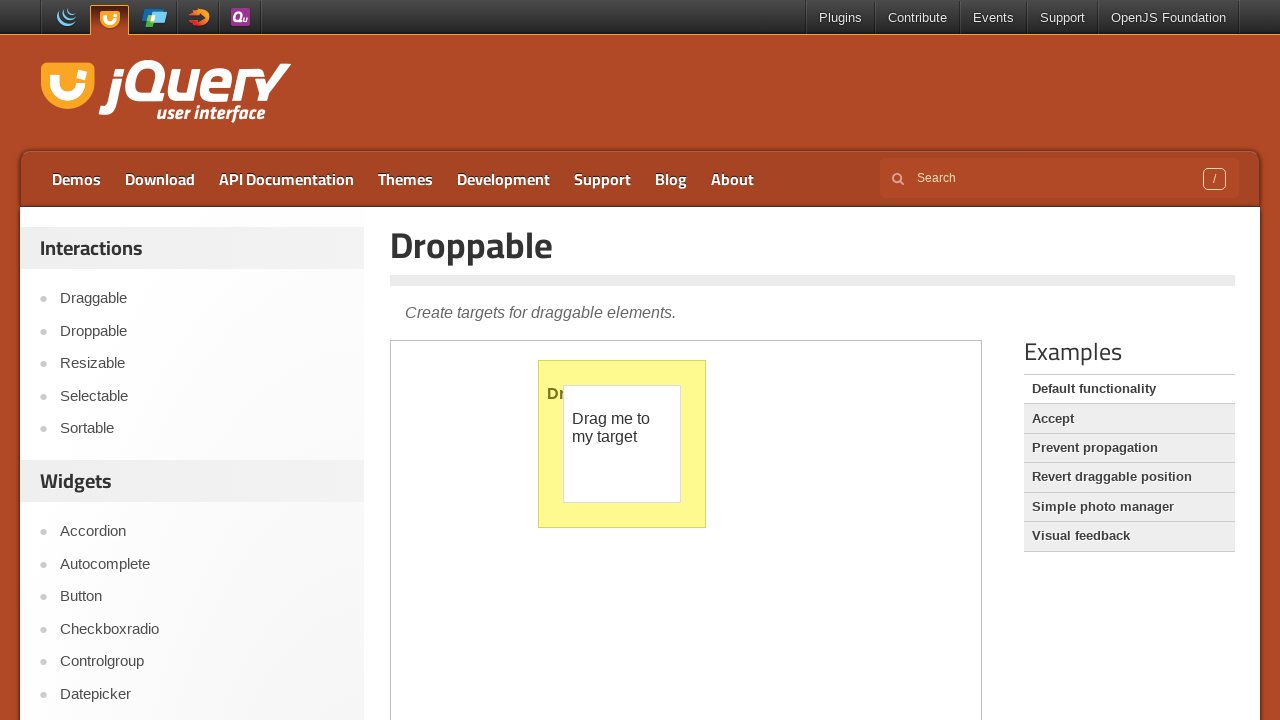

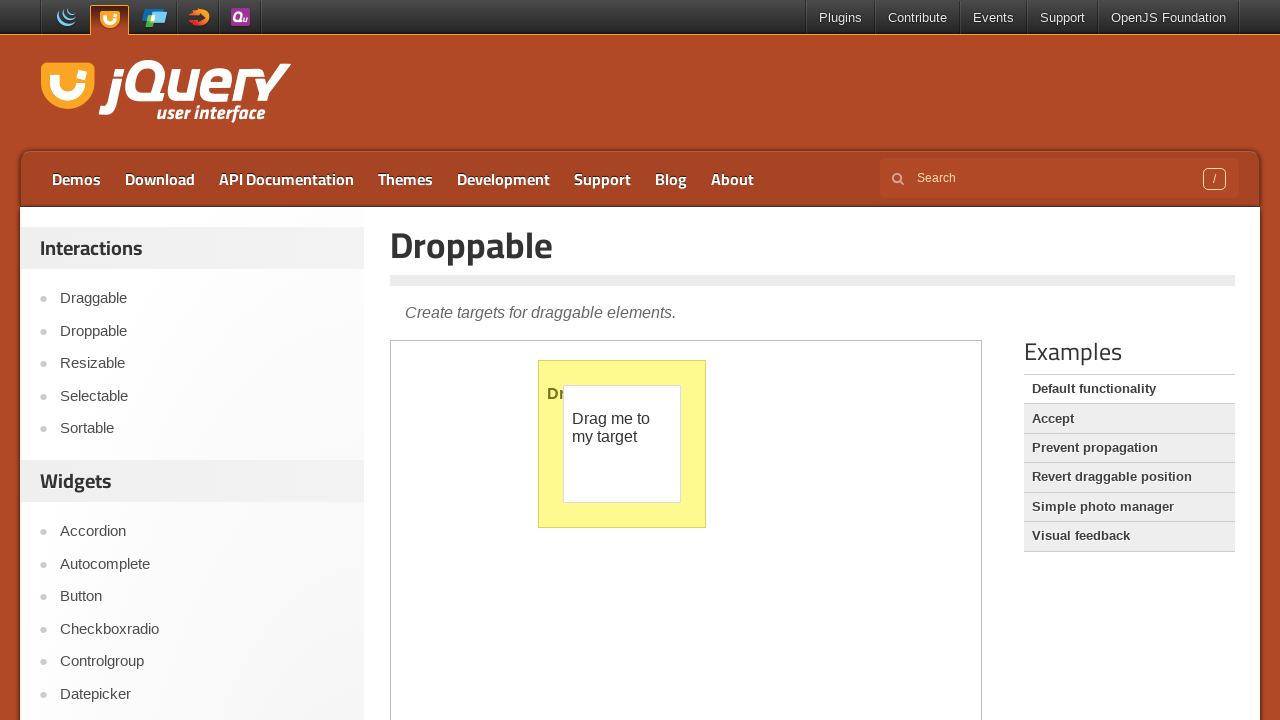